Navigates to a grocery shopping site and adds multiple vegetable items (Cucumber, Tomato, Capsicum, Potato, and Corn) to the cart by finding them in the product list and clicking their add buttons

Starting URL: https://rahulshettyacademy.com/seleniumPractise/#/

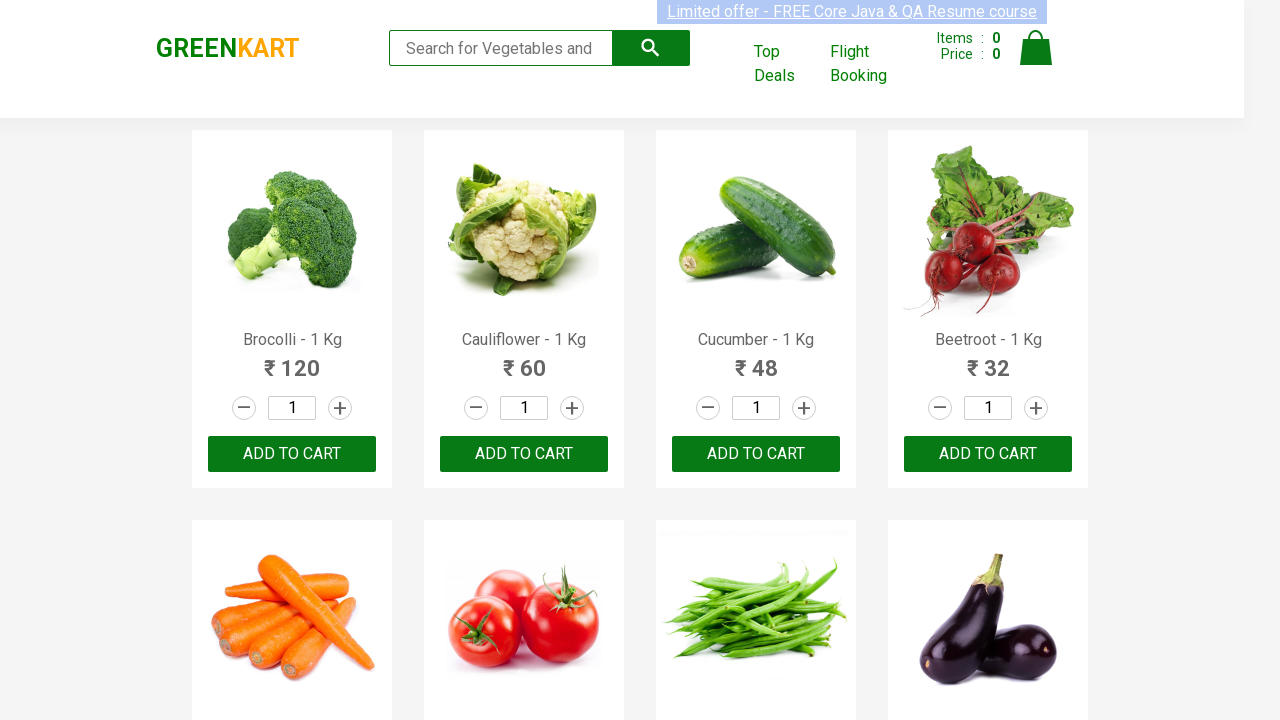

Navigated to GreenCart grocery shopping site
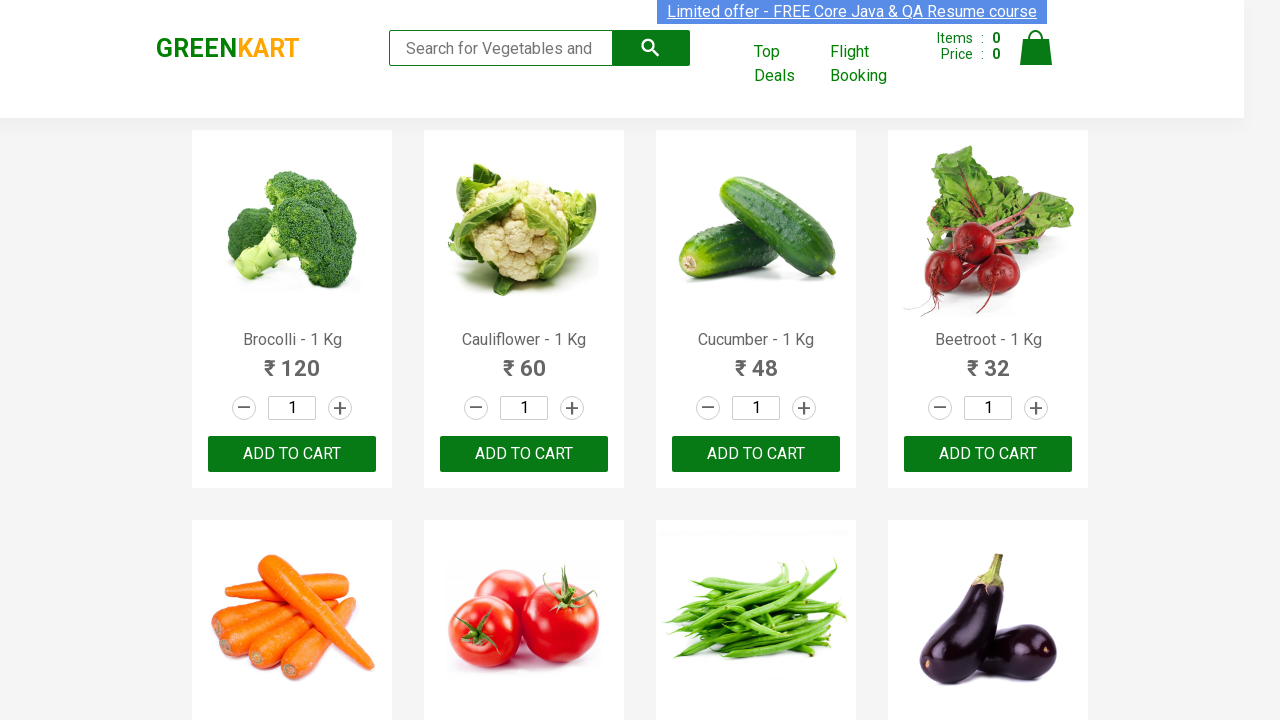

Product list loaded on the page
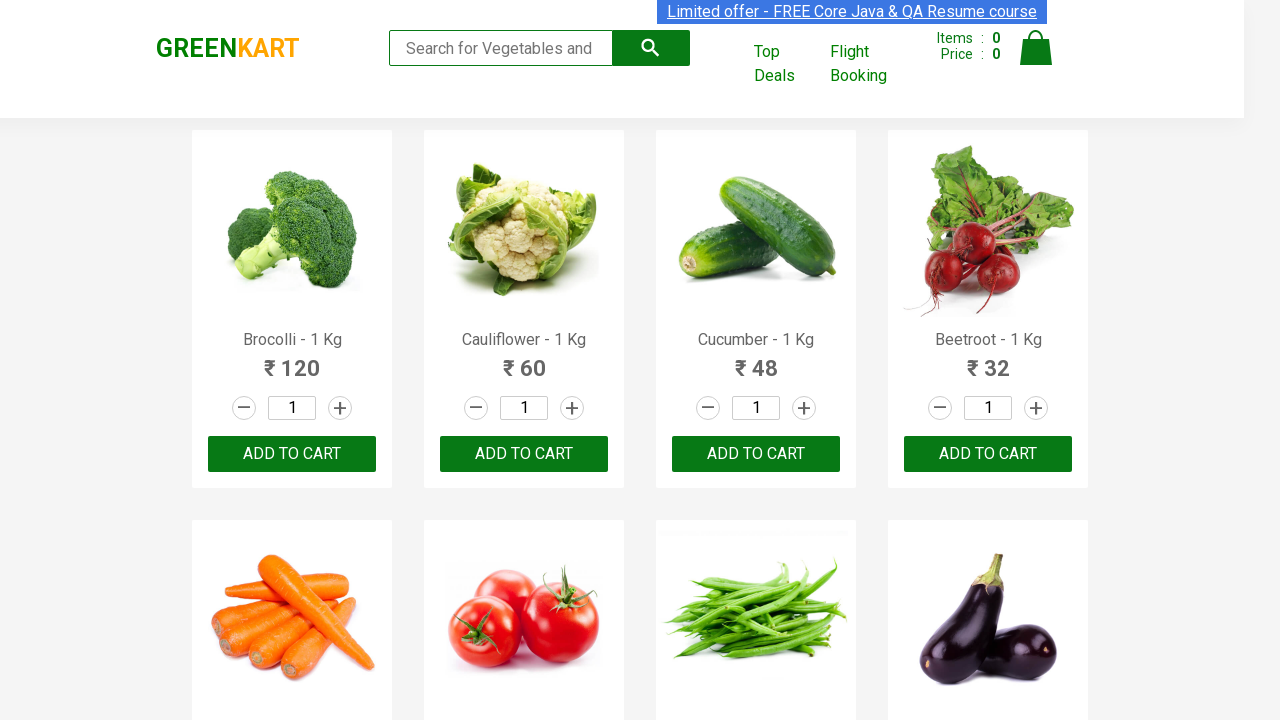

Retrieved all product elements from the page (30 products found)
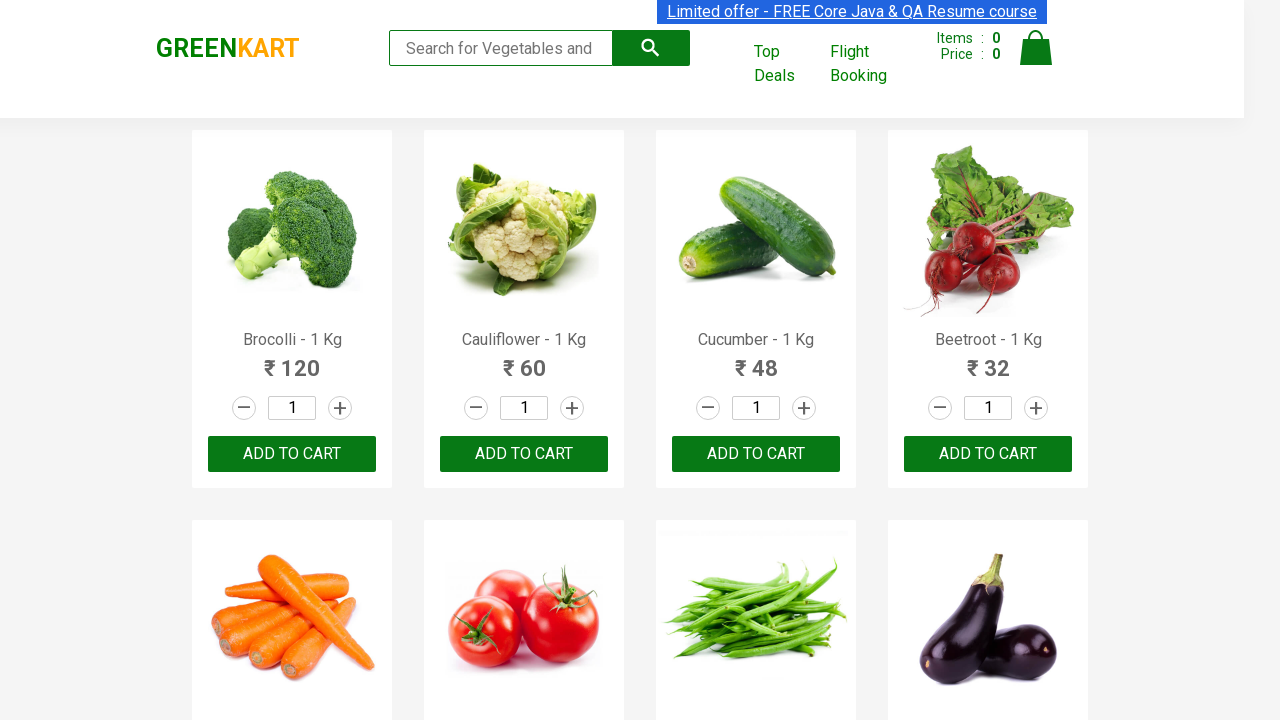

Added 'Cucumber - 1 Kg' to cart at (756, 454) on (//div[@class='product-action'])[3]
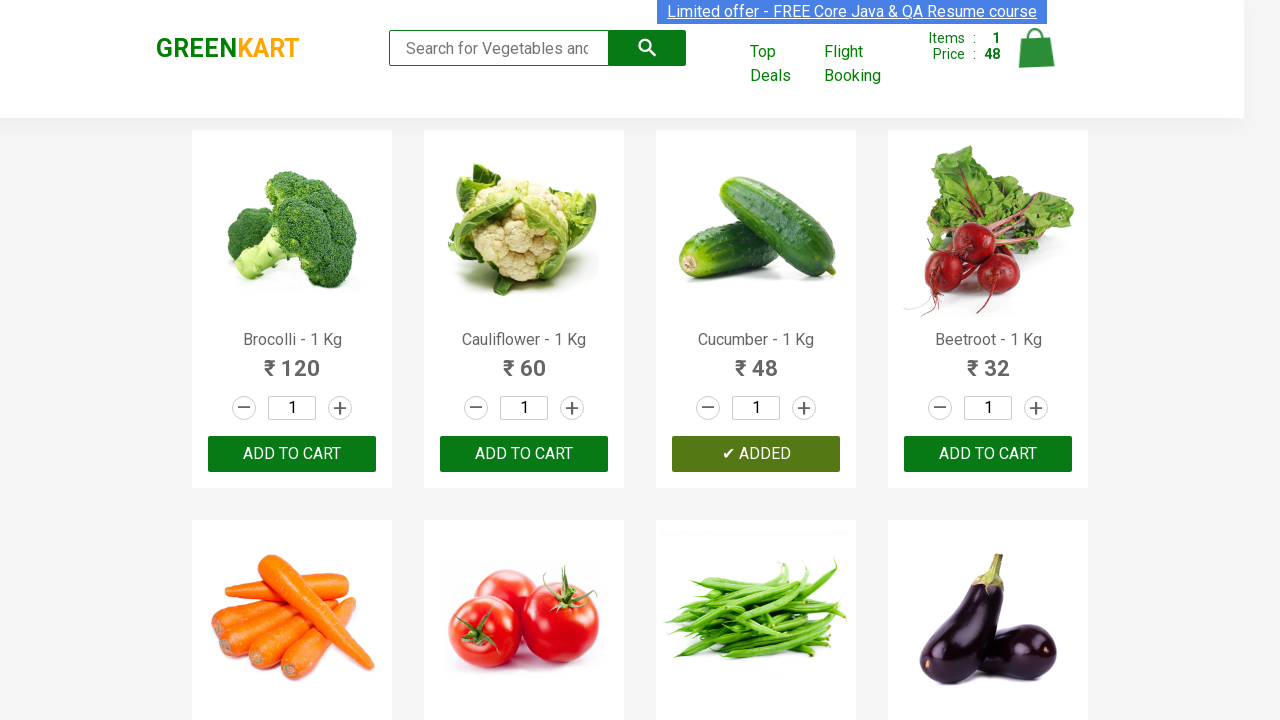

Added 'Tomato - 1 Kg' to cart at (524, 360) on (//div[@class='product-action'])[6]
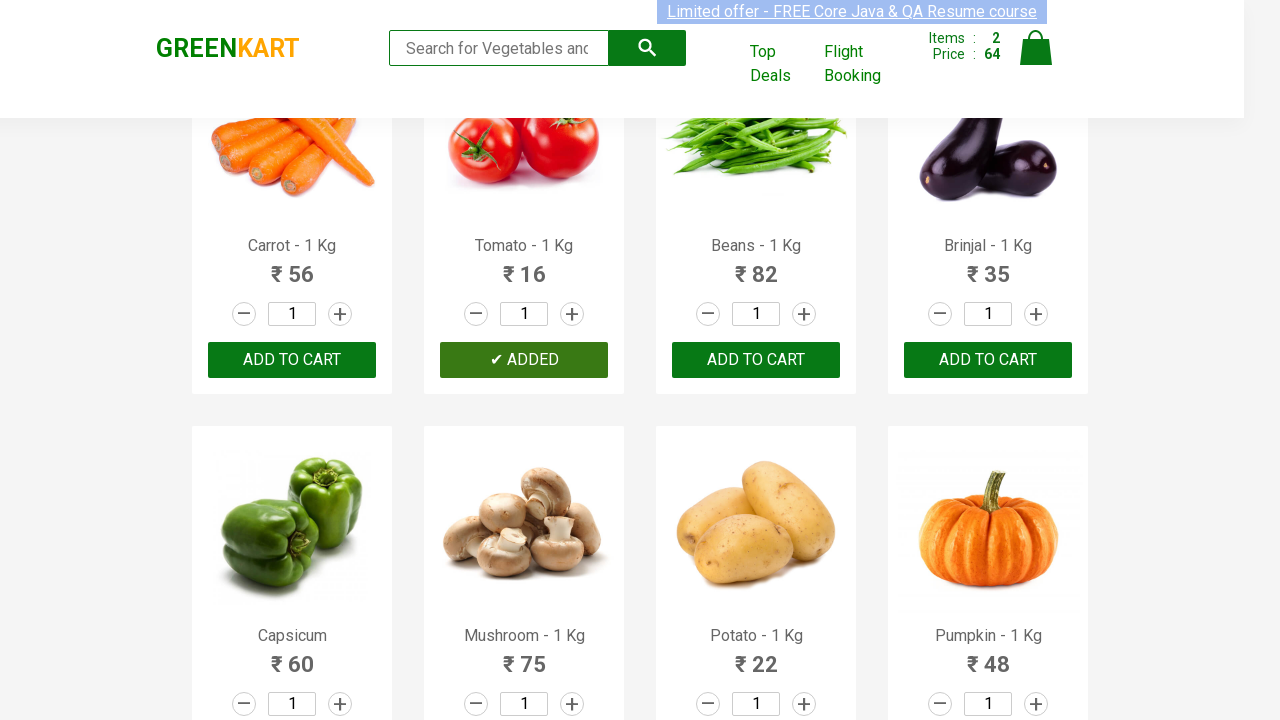

Added 'Capsicum' to cart at (292, 686) on (//div[@class='product-action'])[9]
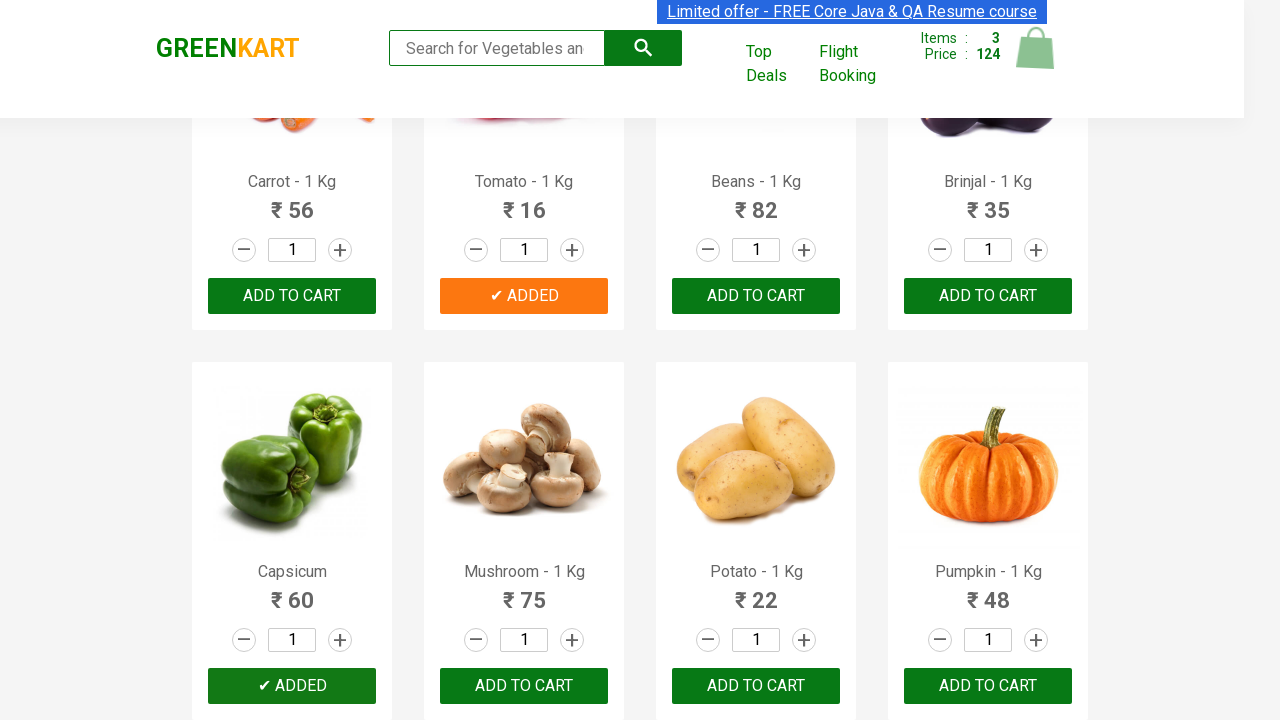

Added 'Potato - 1 Kg' to cart at (756, 686) on (//div[@class='product-action'])[11]
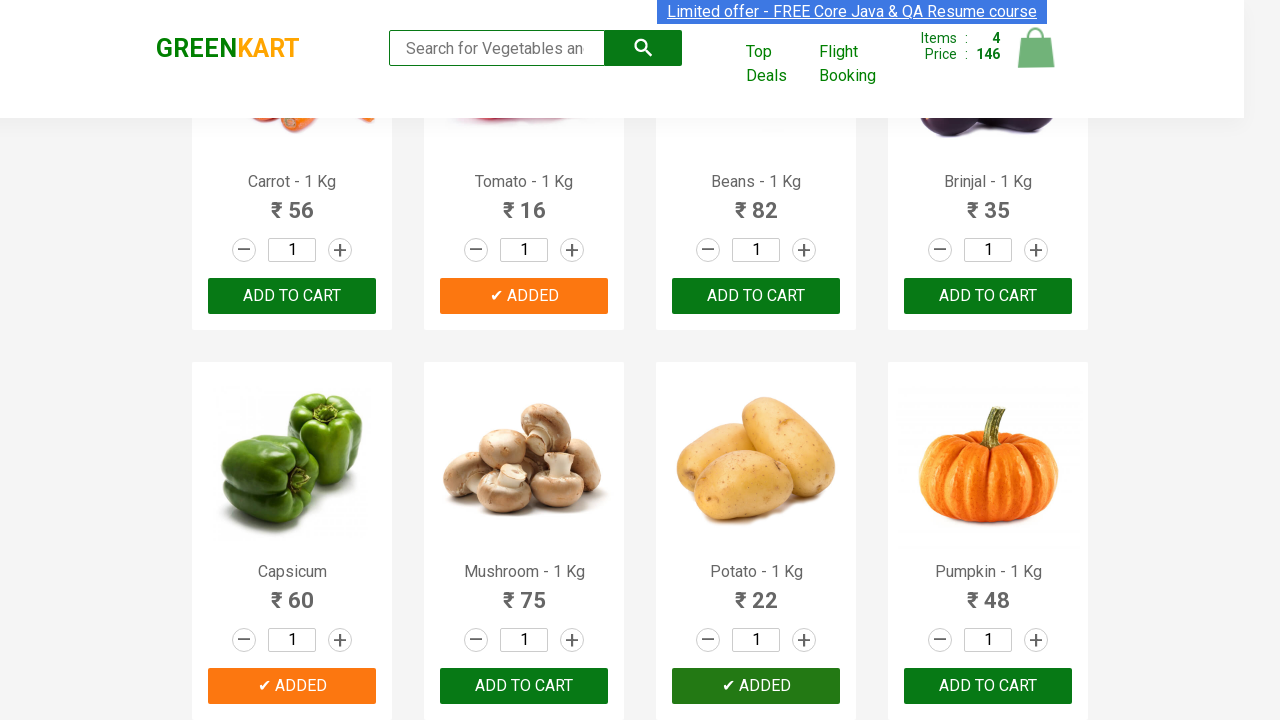

Added 'Corn - 1 Kg' to cart at (292, 360) on (//div[@class='product-action'])[13]
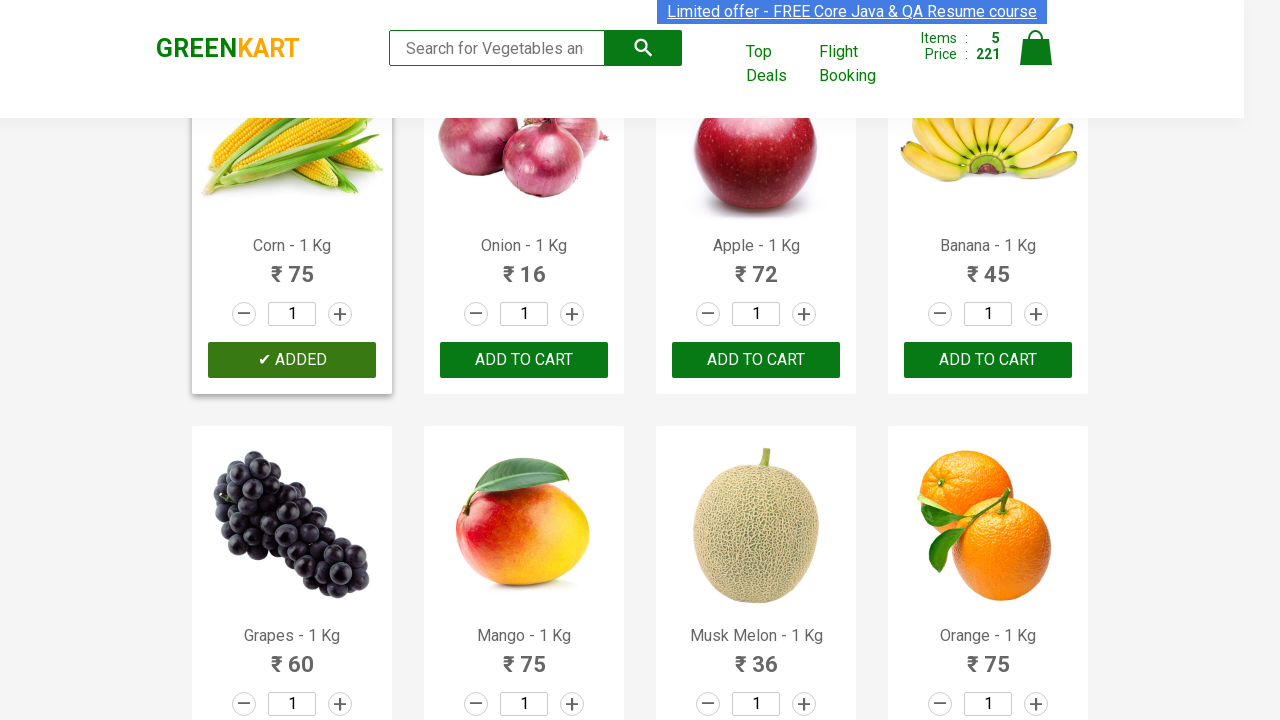

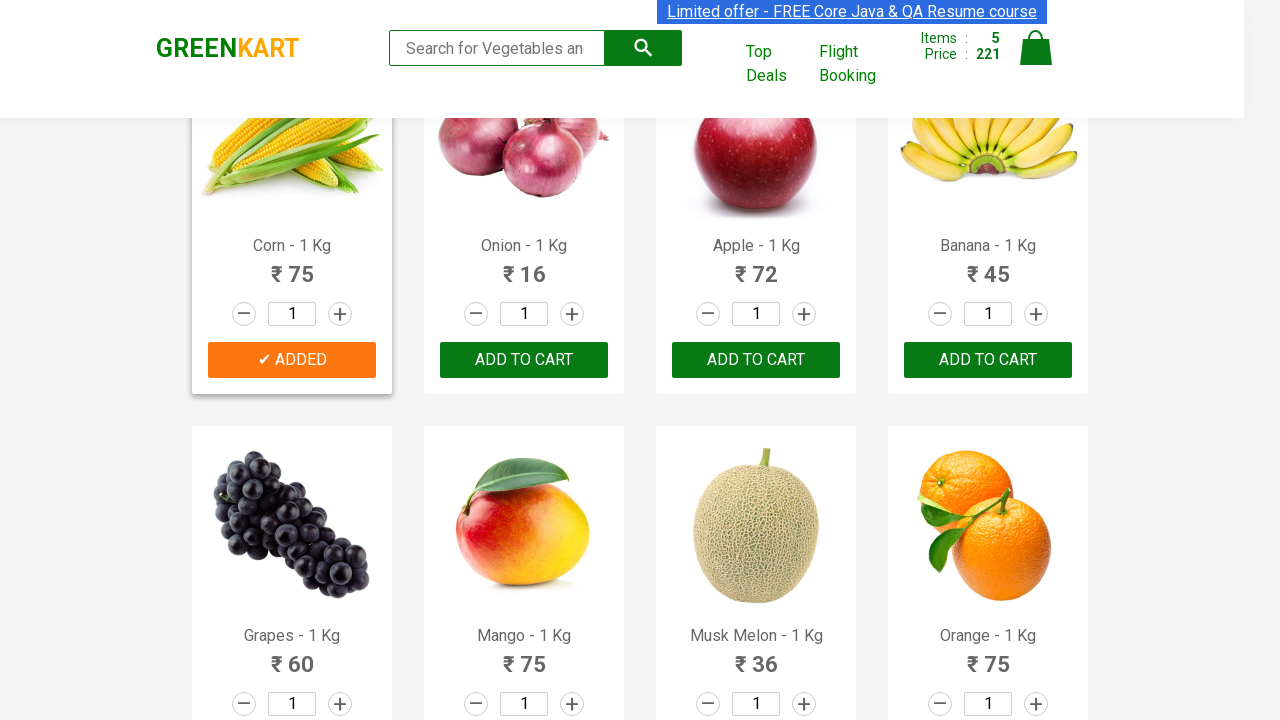